Tests filtering to display only completed items.

Starting URL: https://demo.playwright.dev/todomvc

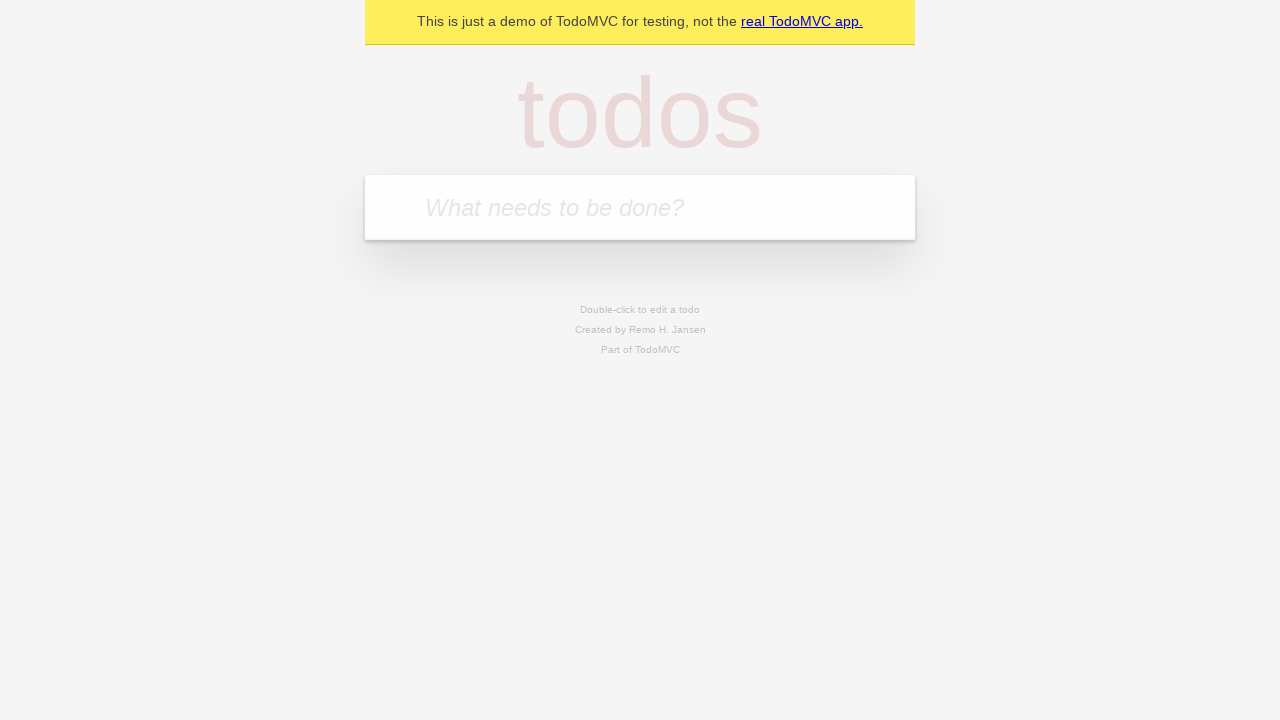

Filled todo input with 'buy some cheese' on internal:attr=[placeholder="What needs to be done?"i]
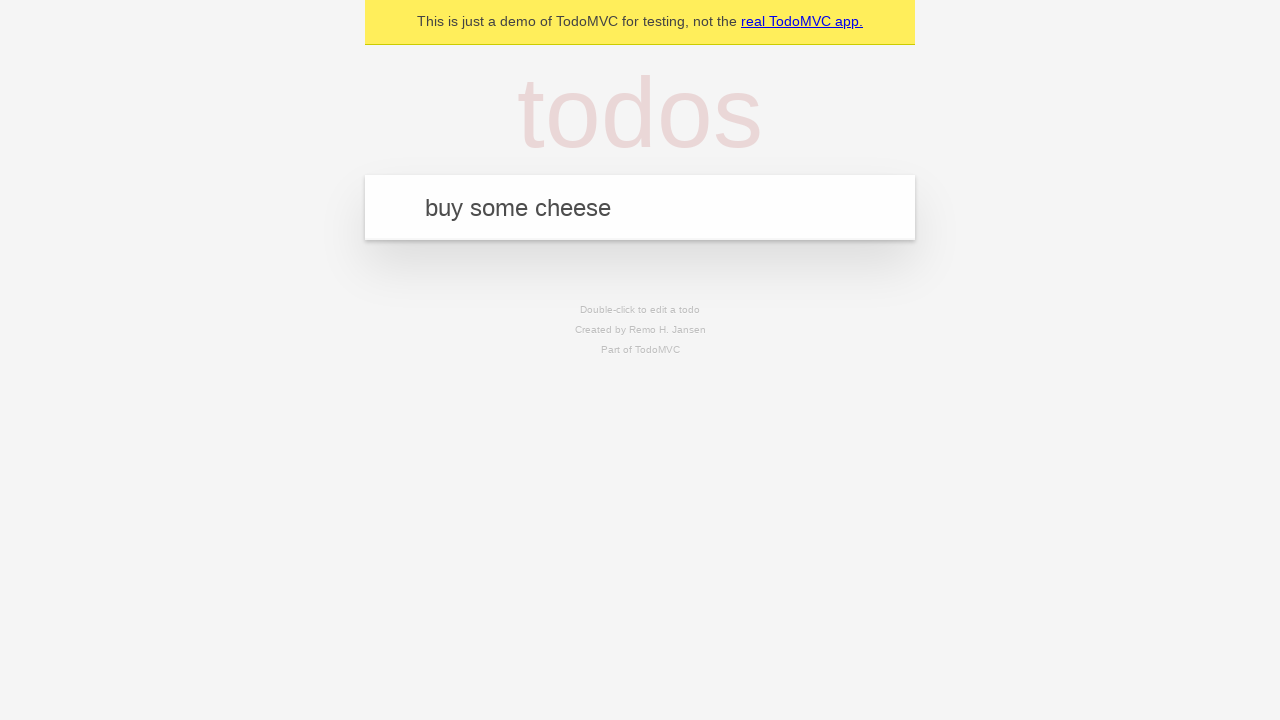

Pressed Enter to create first todo on internal:attr=[placeholder="What needs to be done?"i]
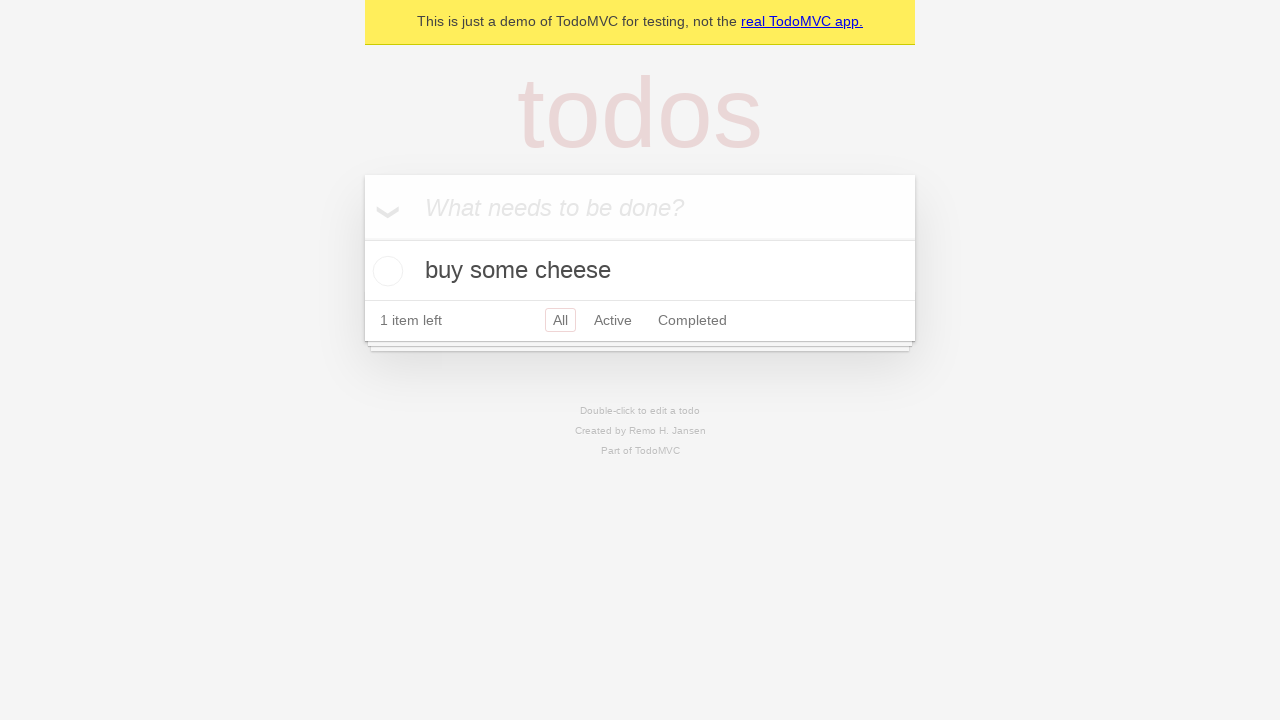

Filled todo input with 'feed the cat' on internal:attr=[placeholder="What needs to be done?"i]
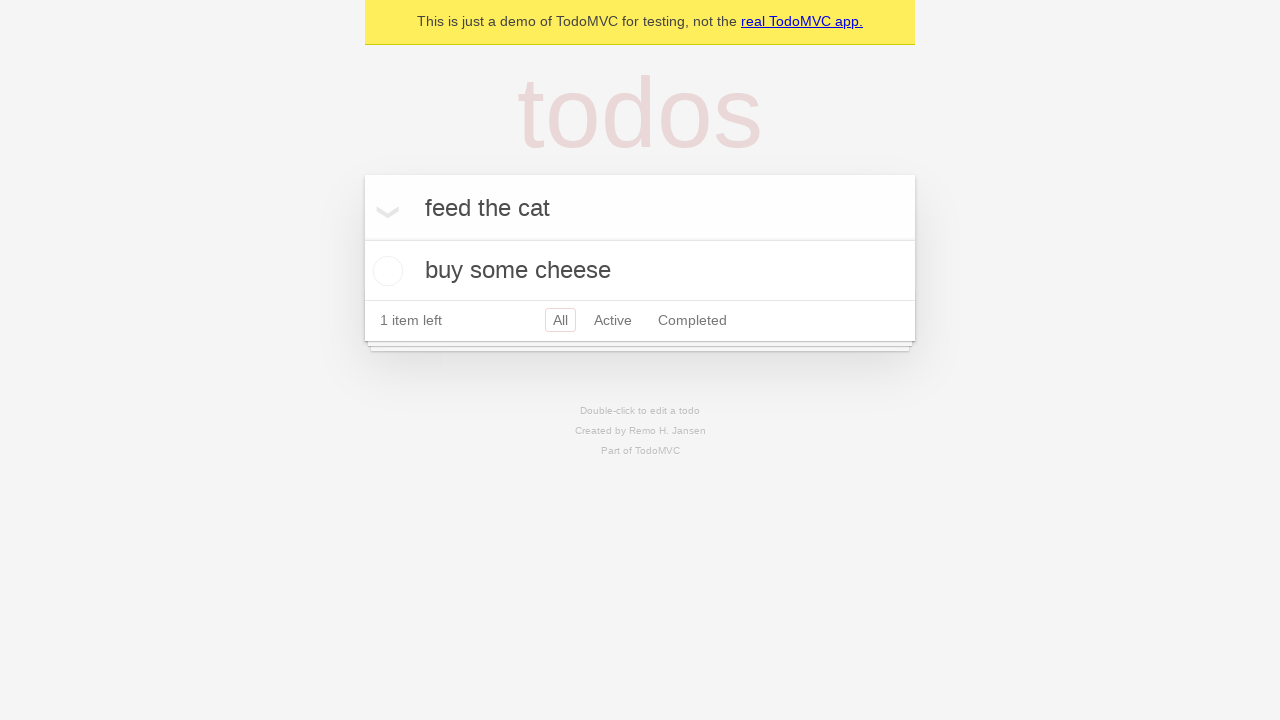

Pressed Enter to create second todo on internal:attr=[placeholder="What needs to be done?"i]
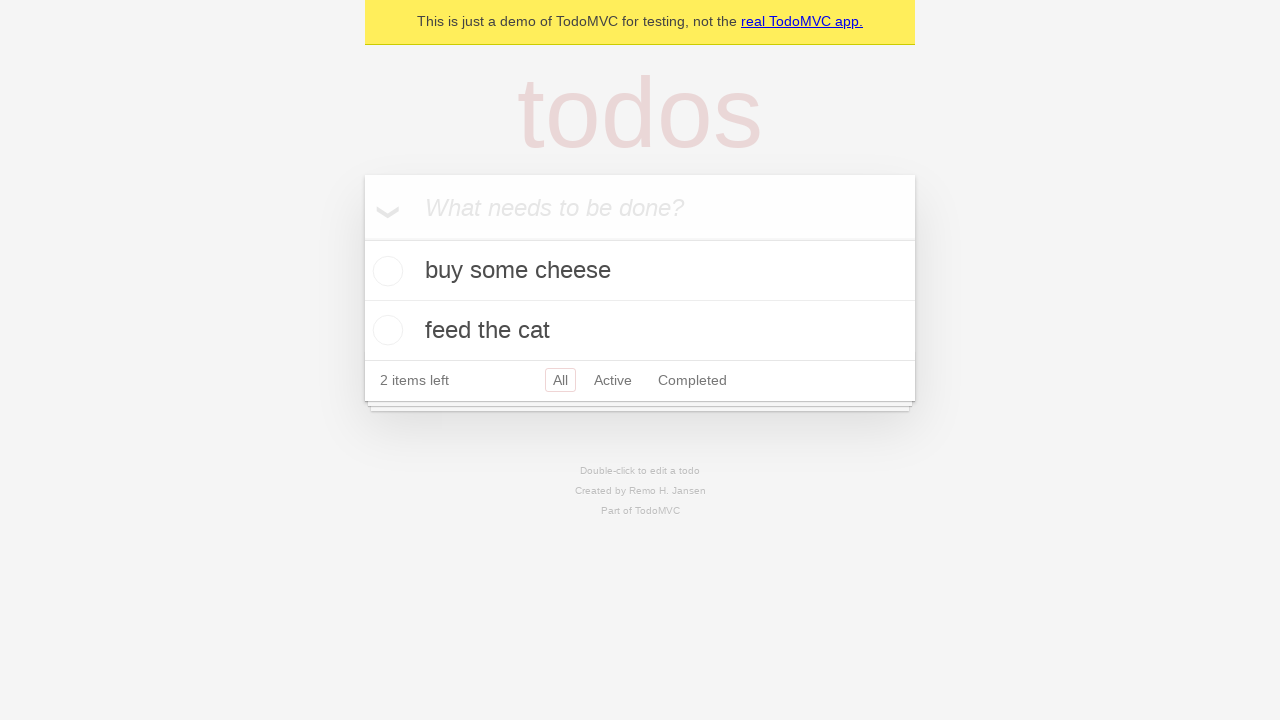

Filled todo input with 'book a doctors appointment' on internal:attr=[placeholder="What needs to be done?"i]
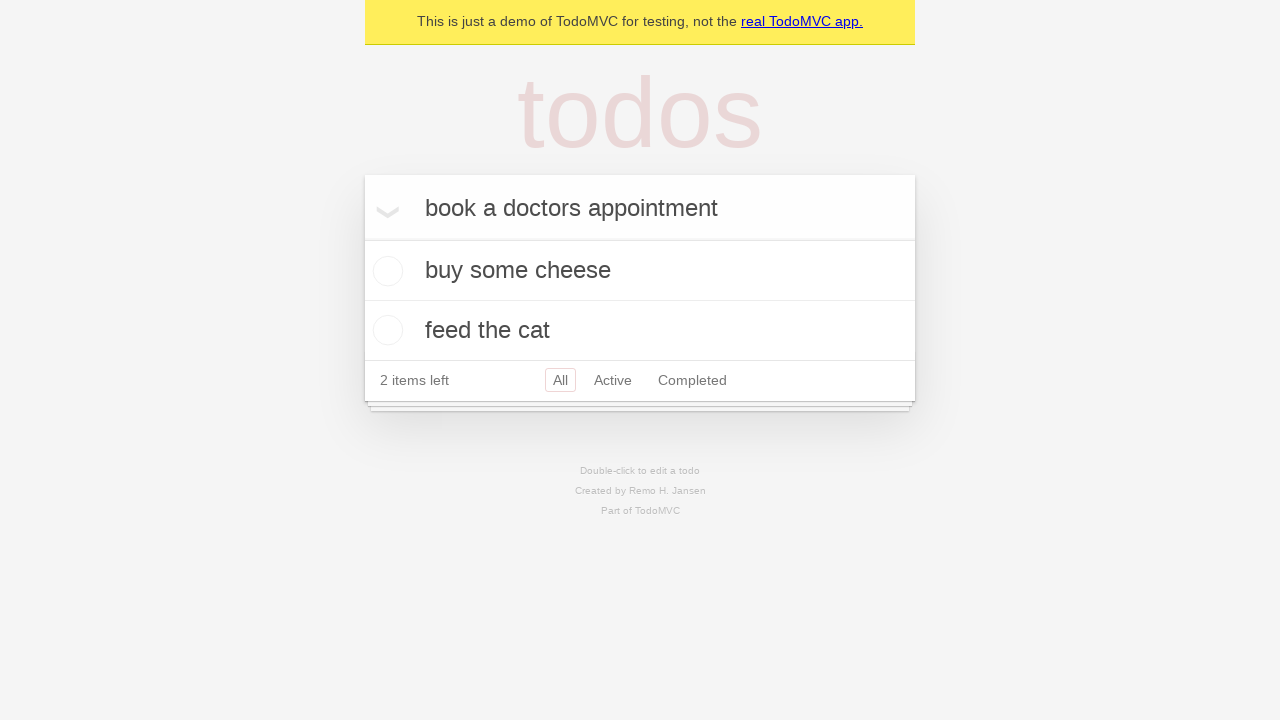

Pressed Enter to create third todo on internal:attr=[placeholder="What needs to be done?"i]
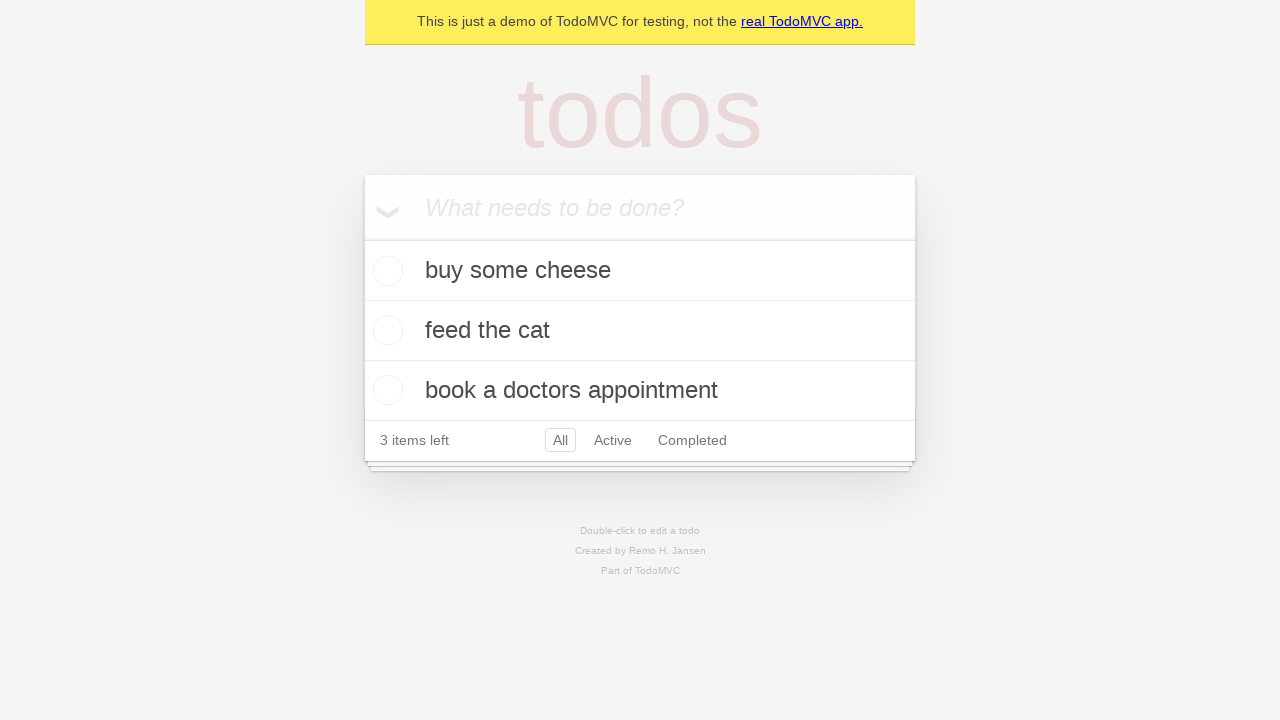

Checked the second todo item to mark it as completed at (385, 330) on internal:testid=[data-testid="todo-item"s] >> nth=1 >> internal:role=checkbox
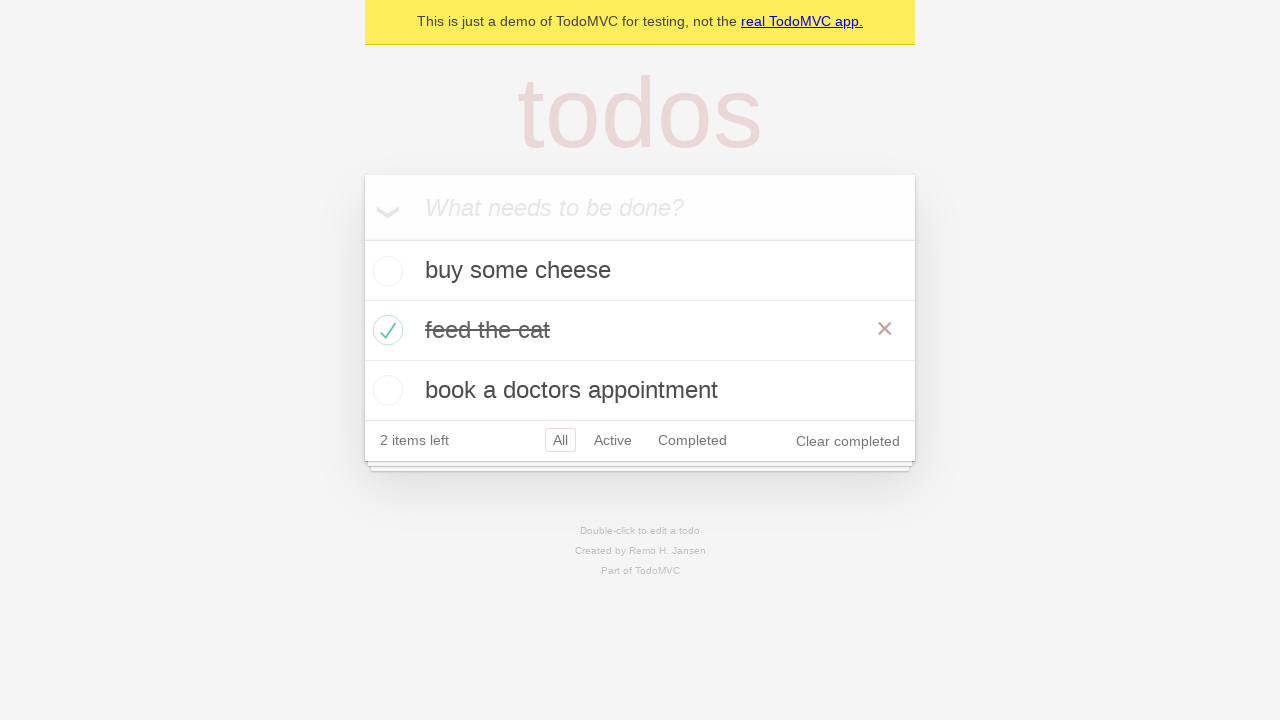

Clicked the Completed filter to display only completed items at (692, 440) on internal:role=link[name="Completed"i]
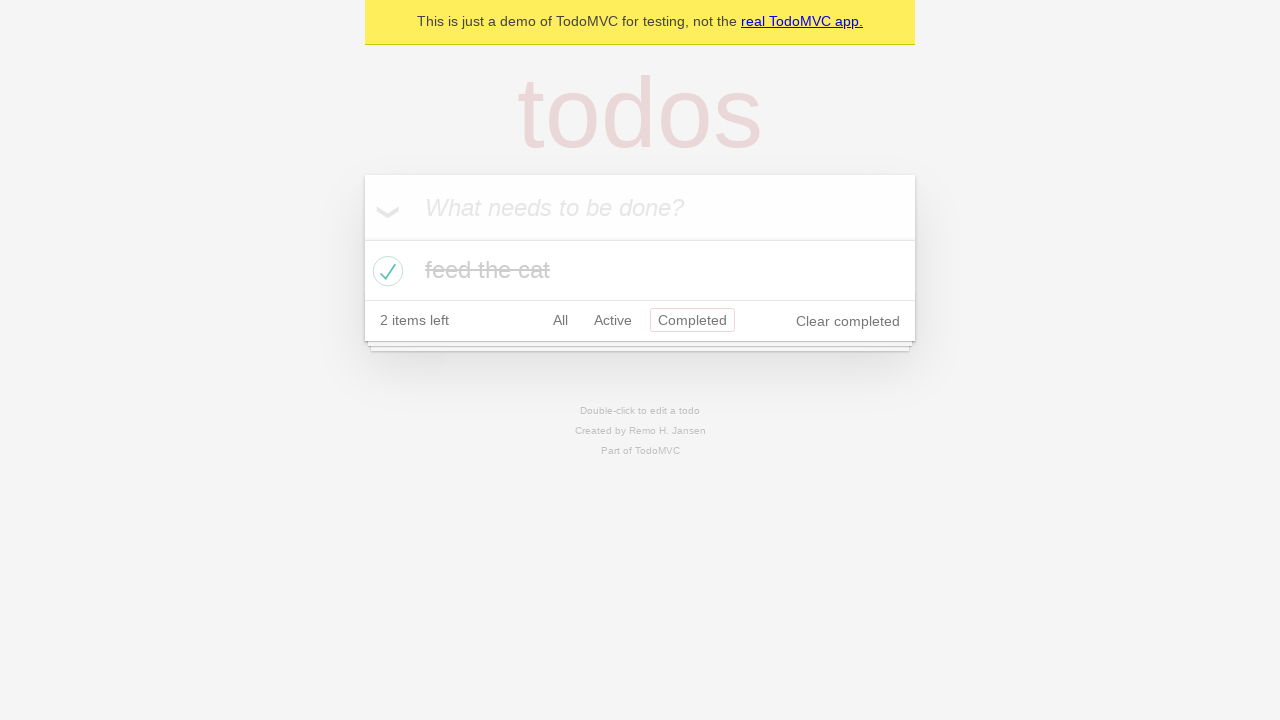

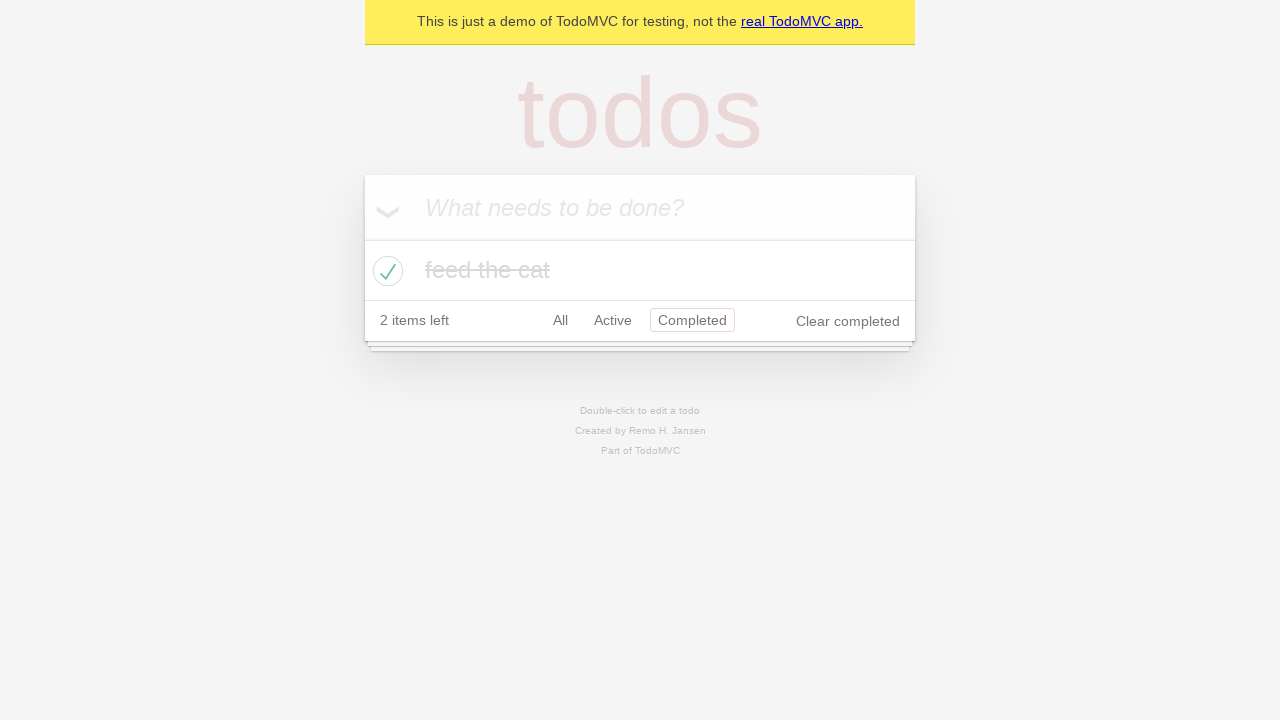